Tests the Enable button functionality on a dynamic controls page - clicks Enable and waits for loading bar to disappear

Starting URL: https://practice.cydeo.com/dynamic_controls

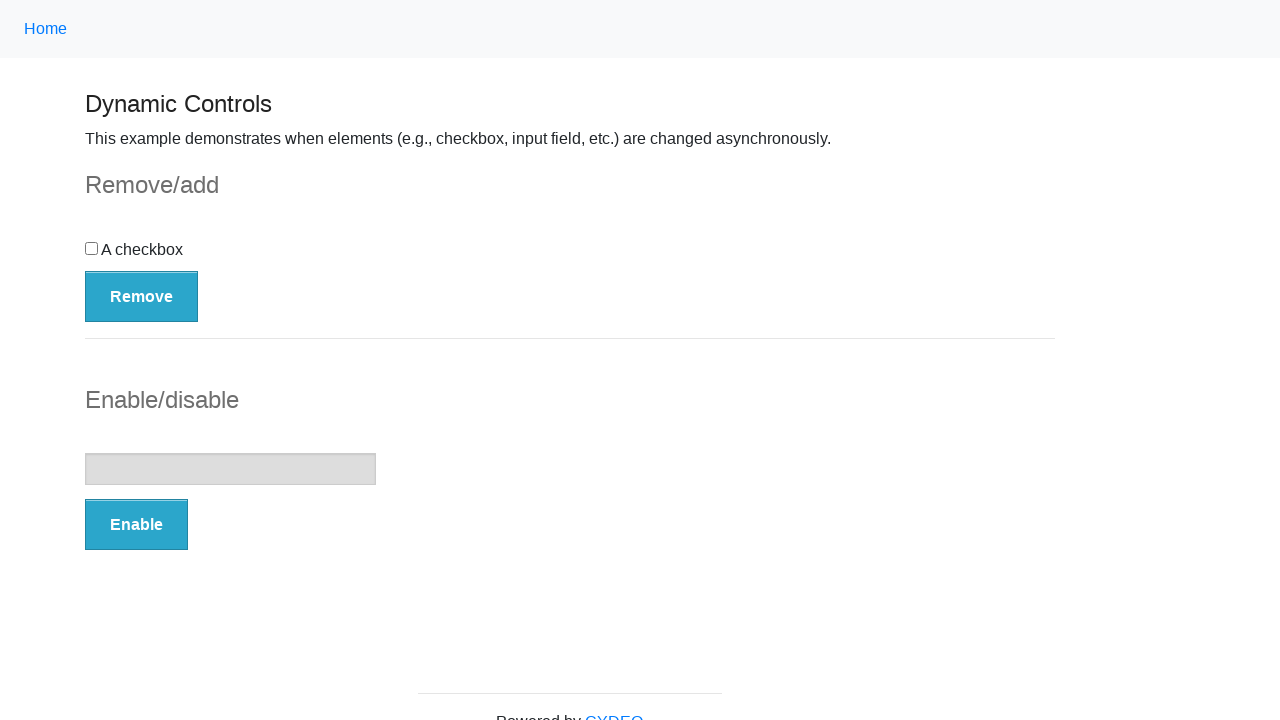

Clicked the Enable button at (136, 525) on button:has-text('Enable')
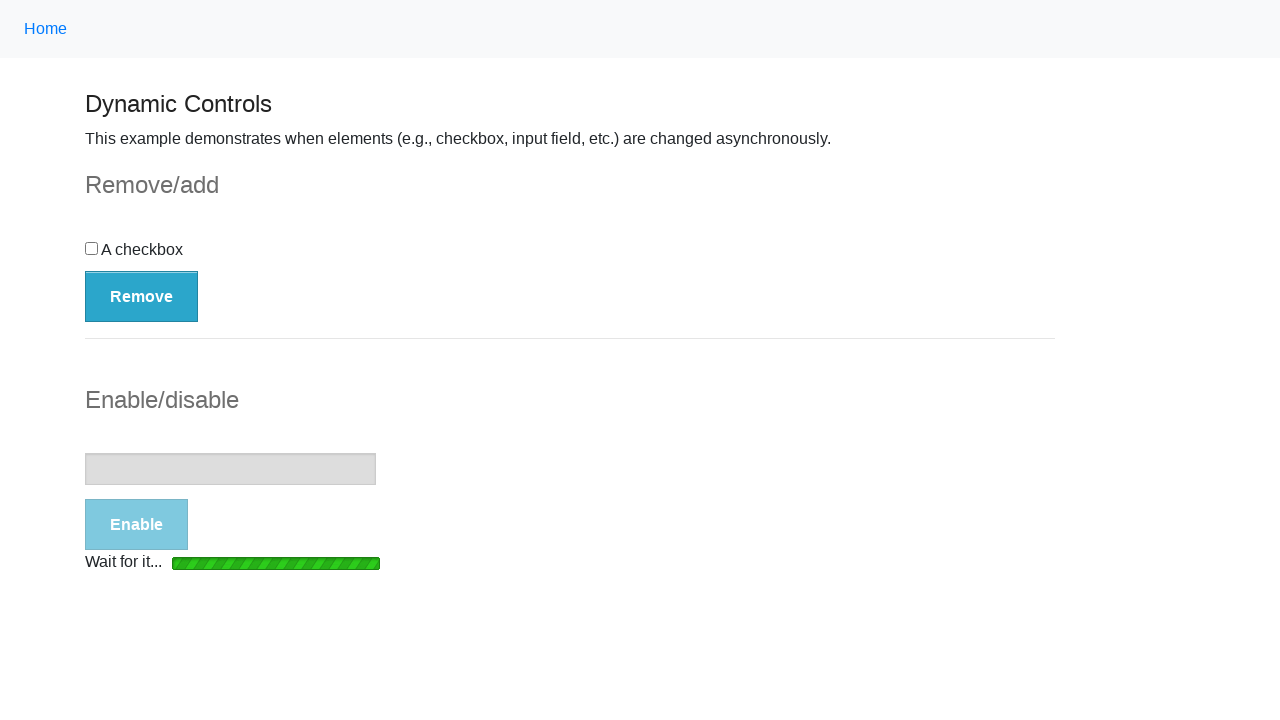

Loading bar disappeared
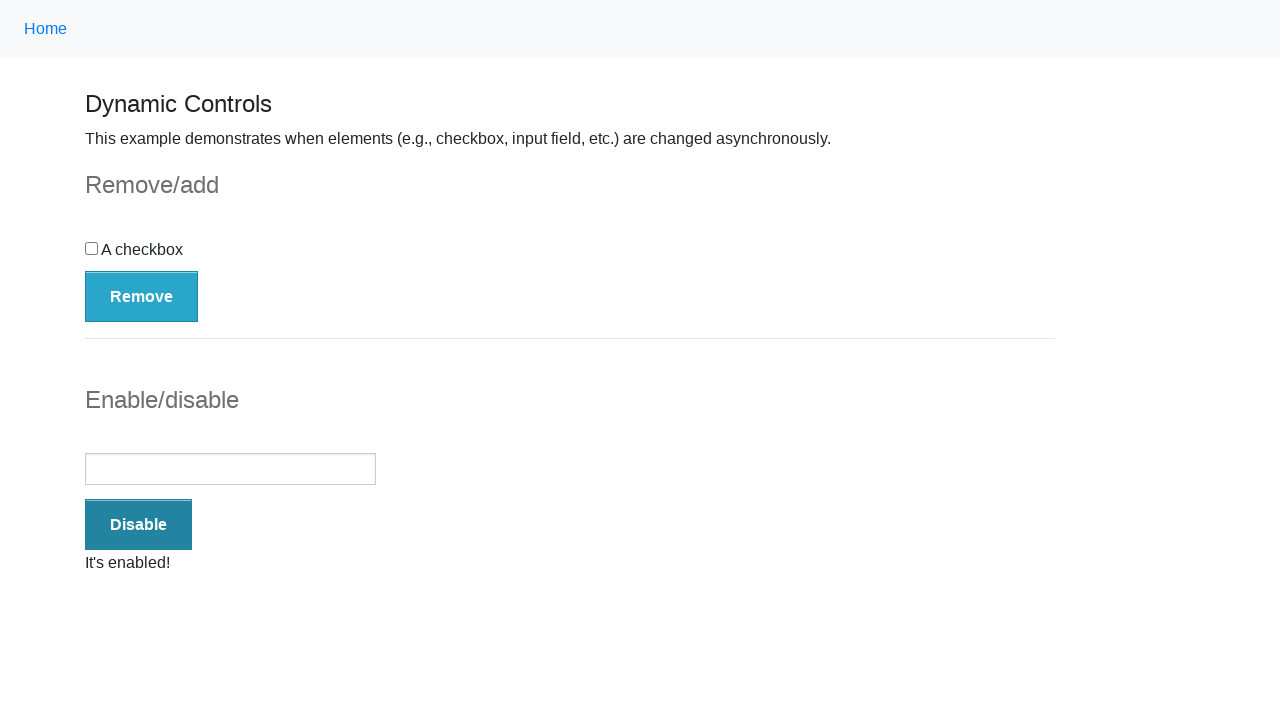

Input box became enabled
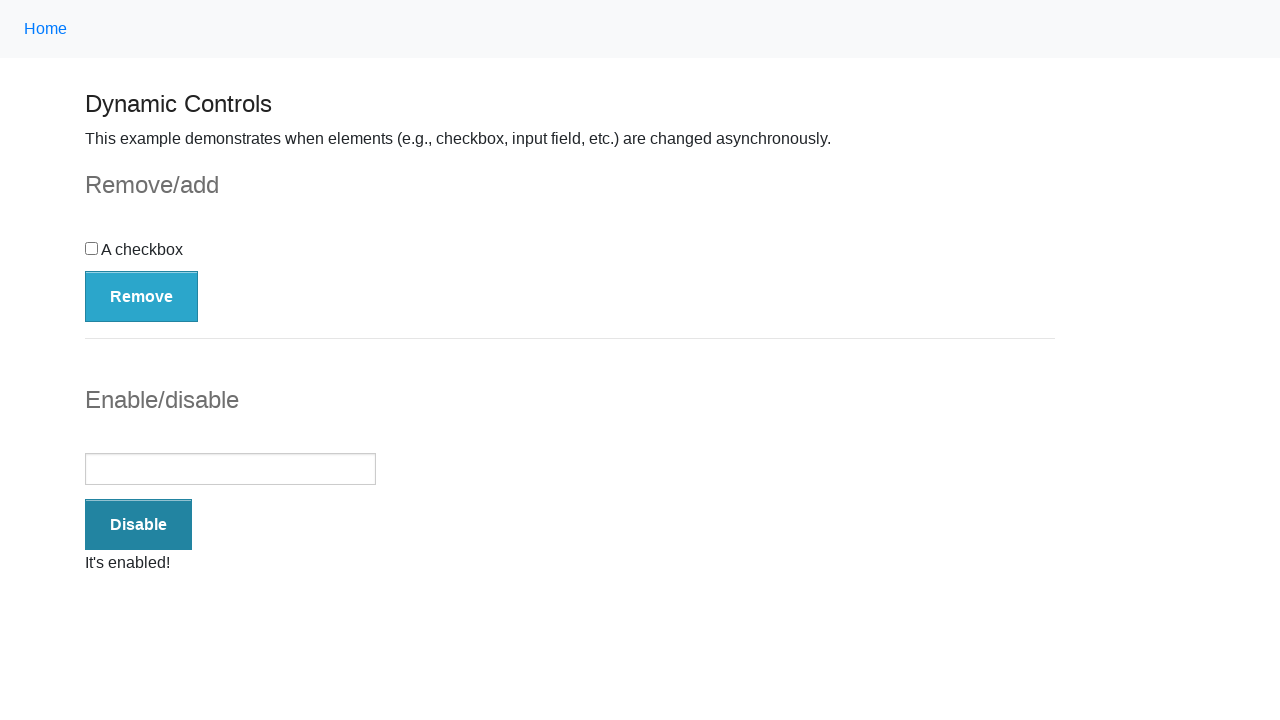

Verified input box is enabled
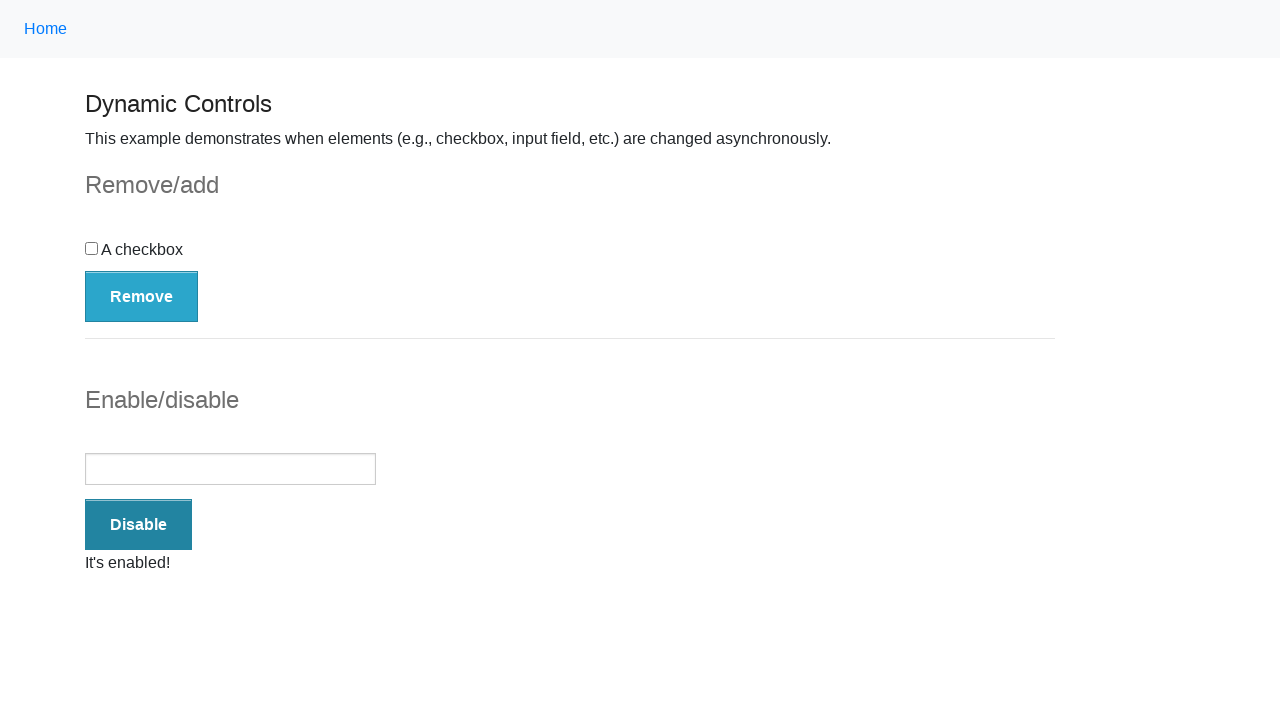

Verified success message is visible
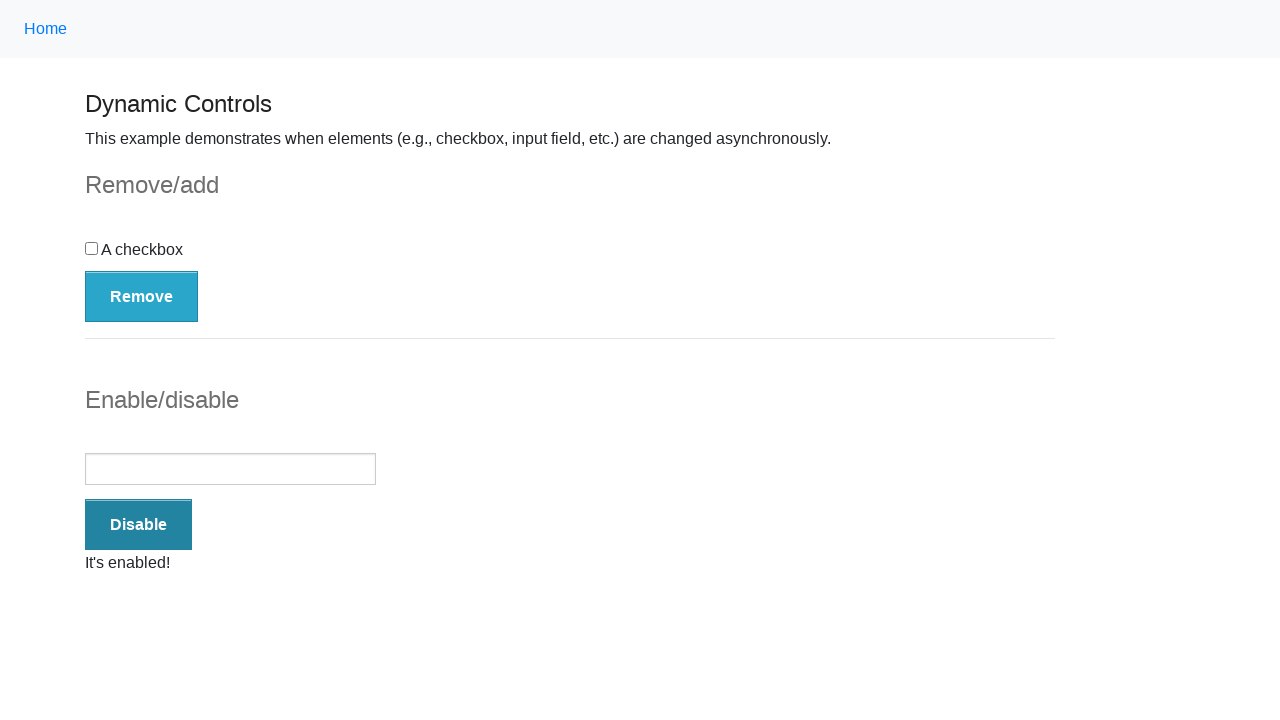

Verified success message contains 'It's enabled!'
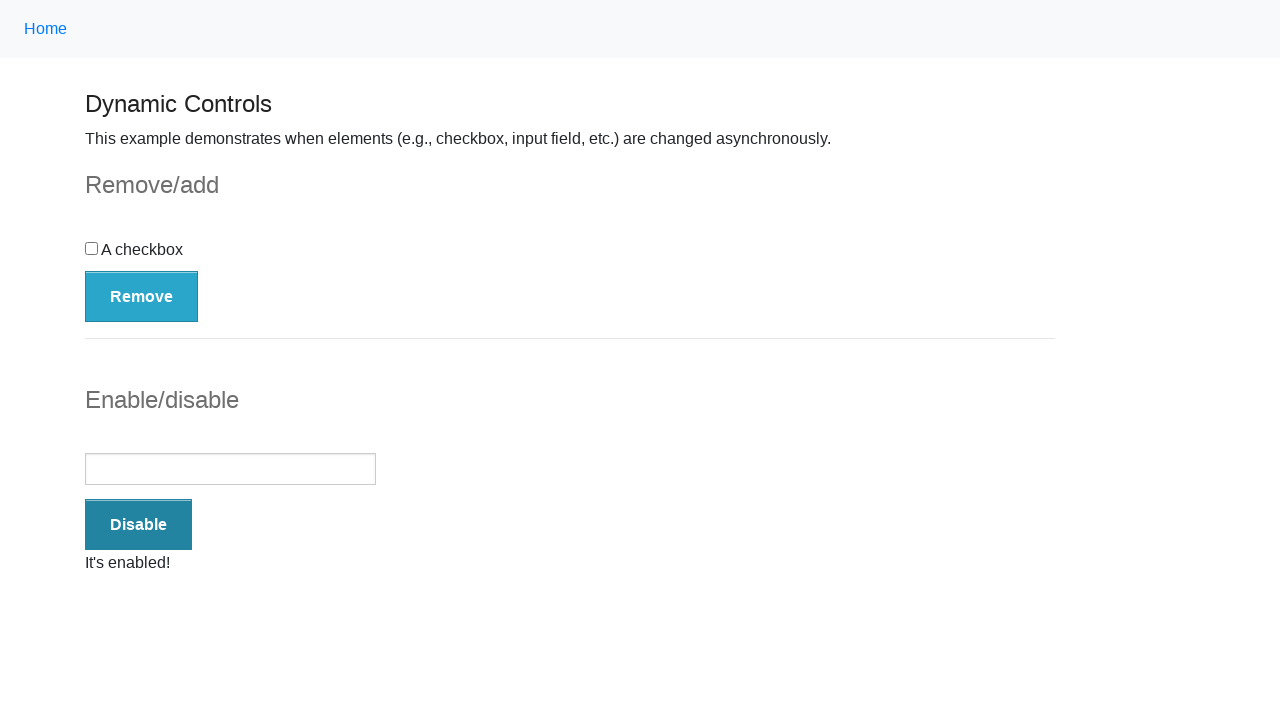

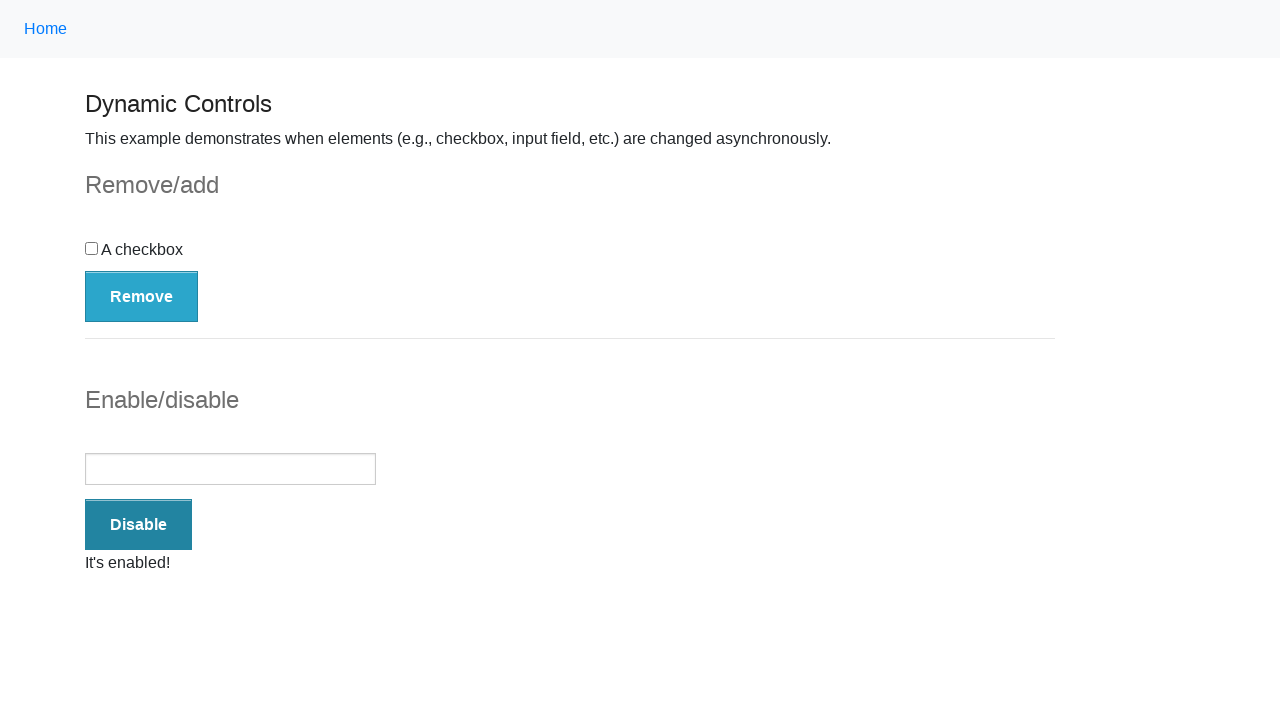